Tests user registration flow by navigating through home page to registration form and filling out all required fields

Starting URL: https://blazedemo.com/

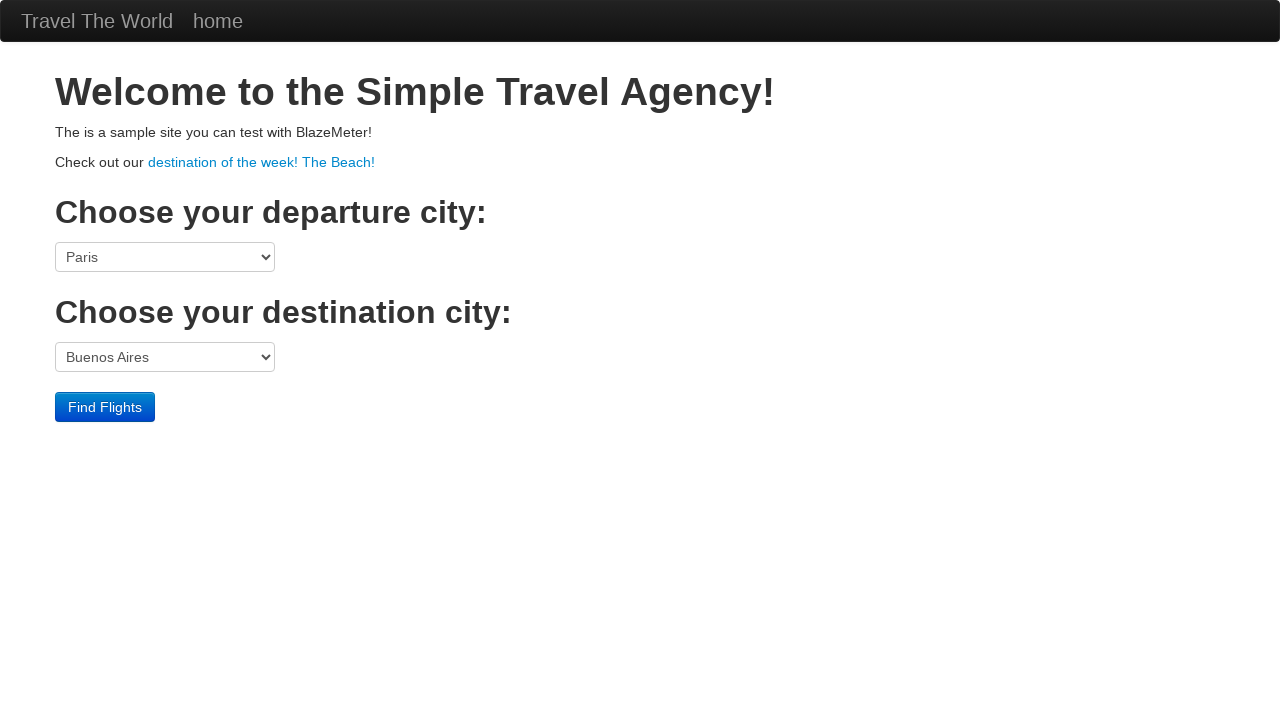

Clicked on Home link at (218, 21) on a:text('home')
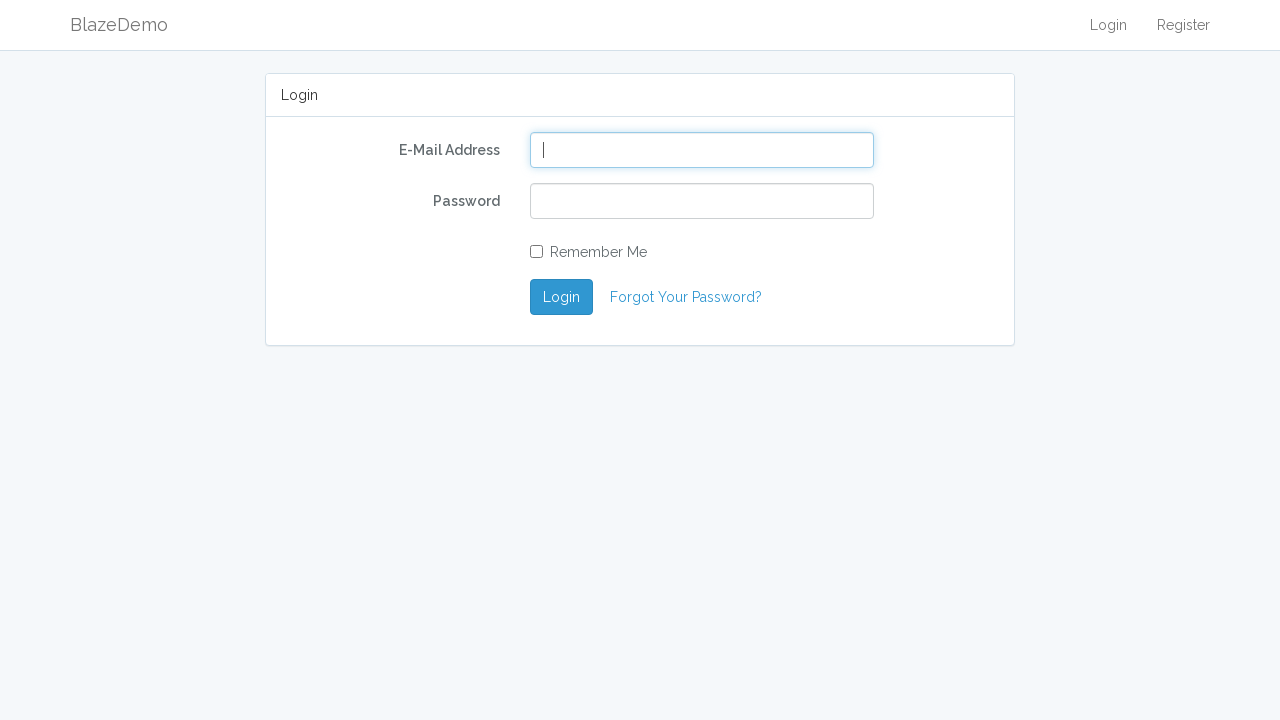

Clicked on Register link at (1184, 25) on a:text('Register')
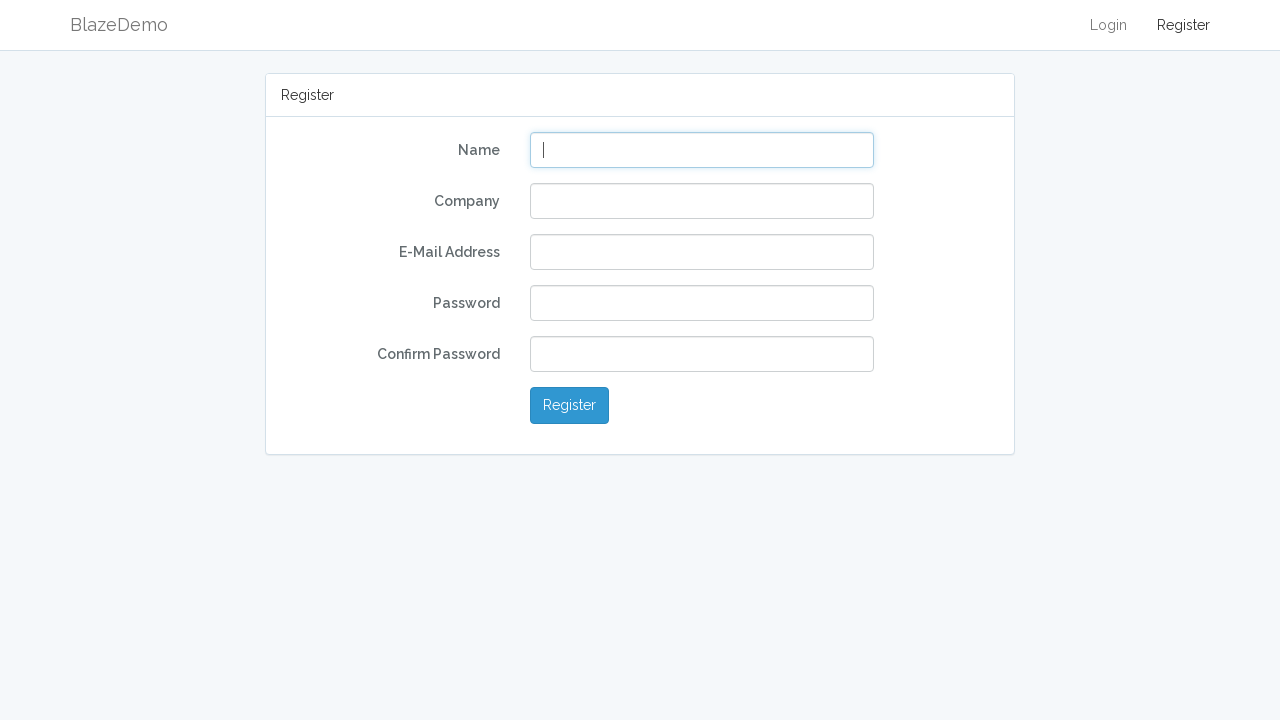

Filled name field with 'Milagros' on #name
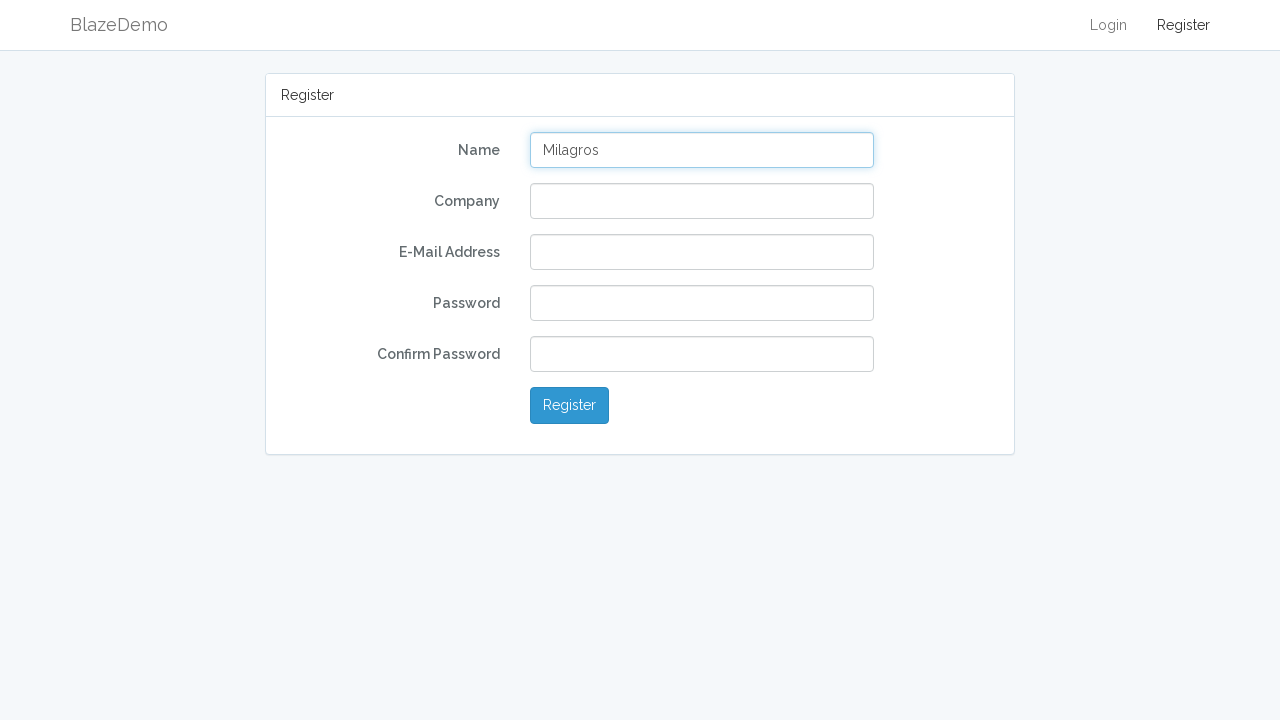

Filled company field with 'Autonoma' on #company
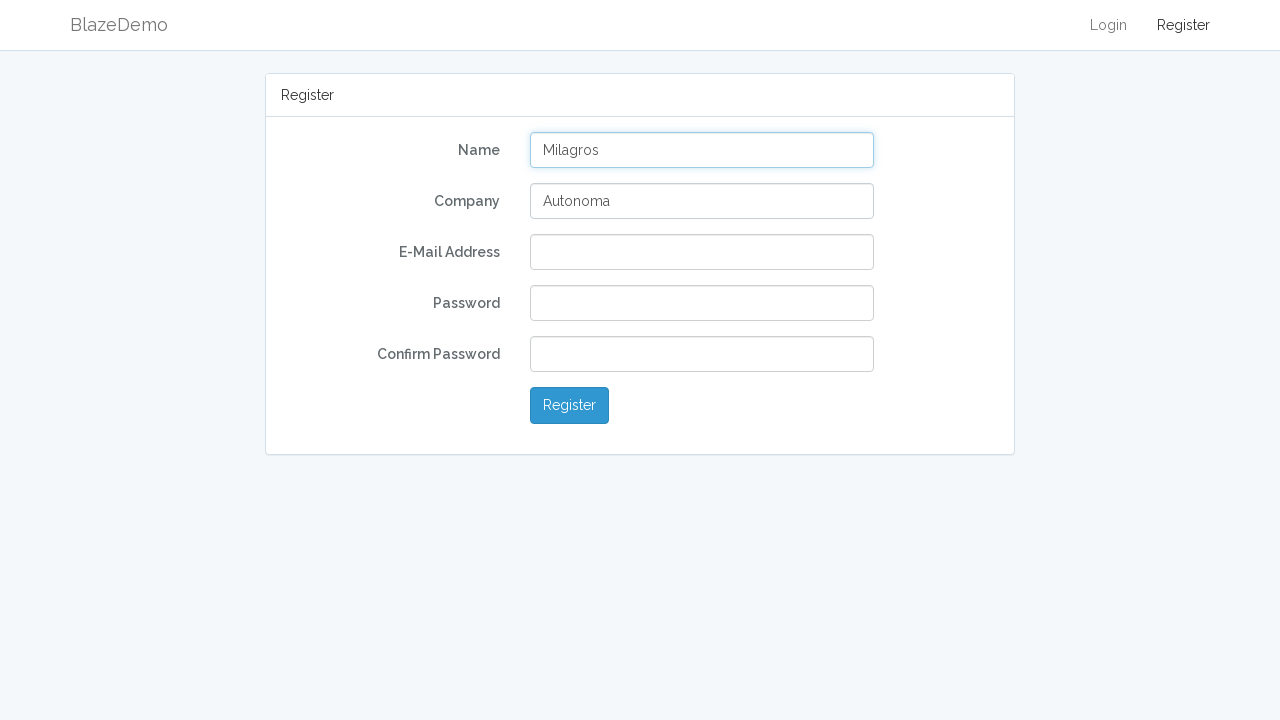

Filled email field with 'milagros@test.com' on #email
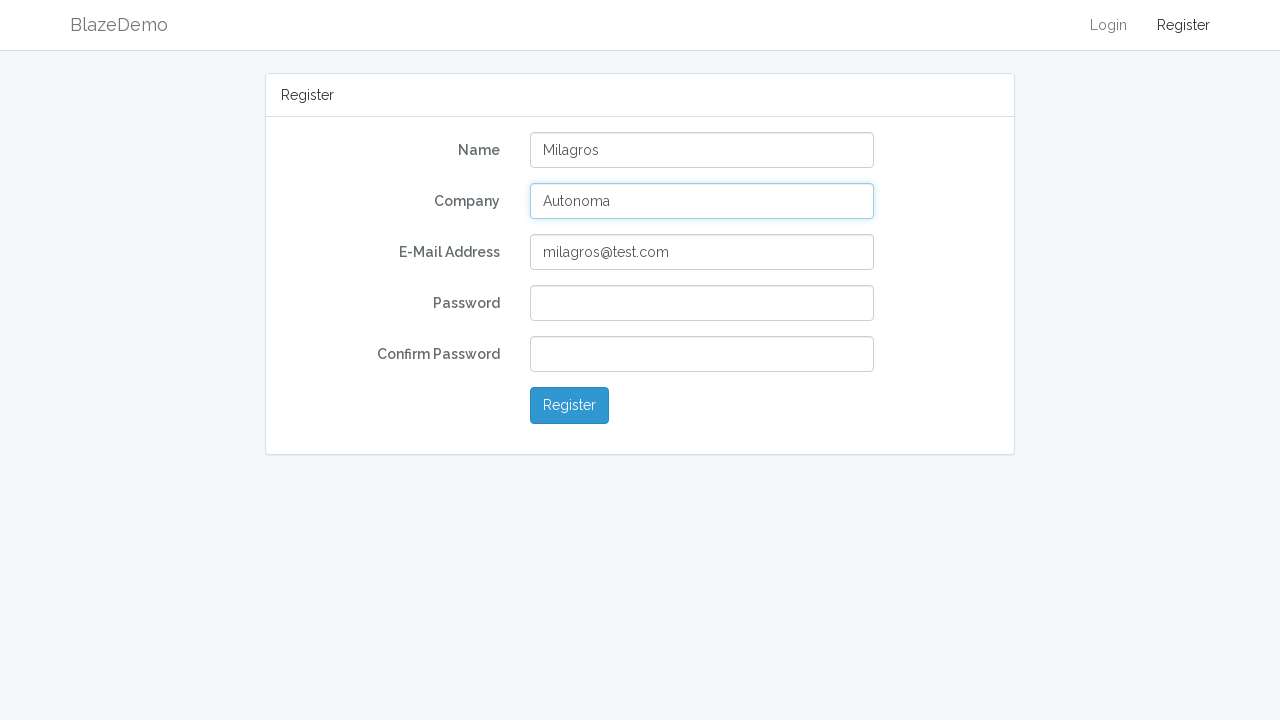

Filled password field with '12Test34' on #password
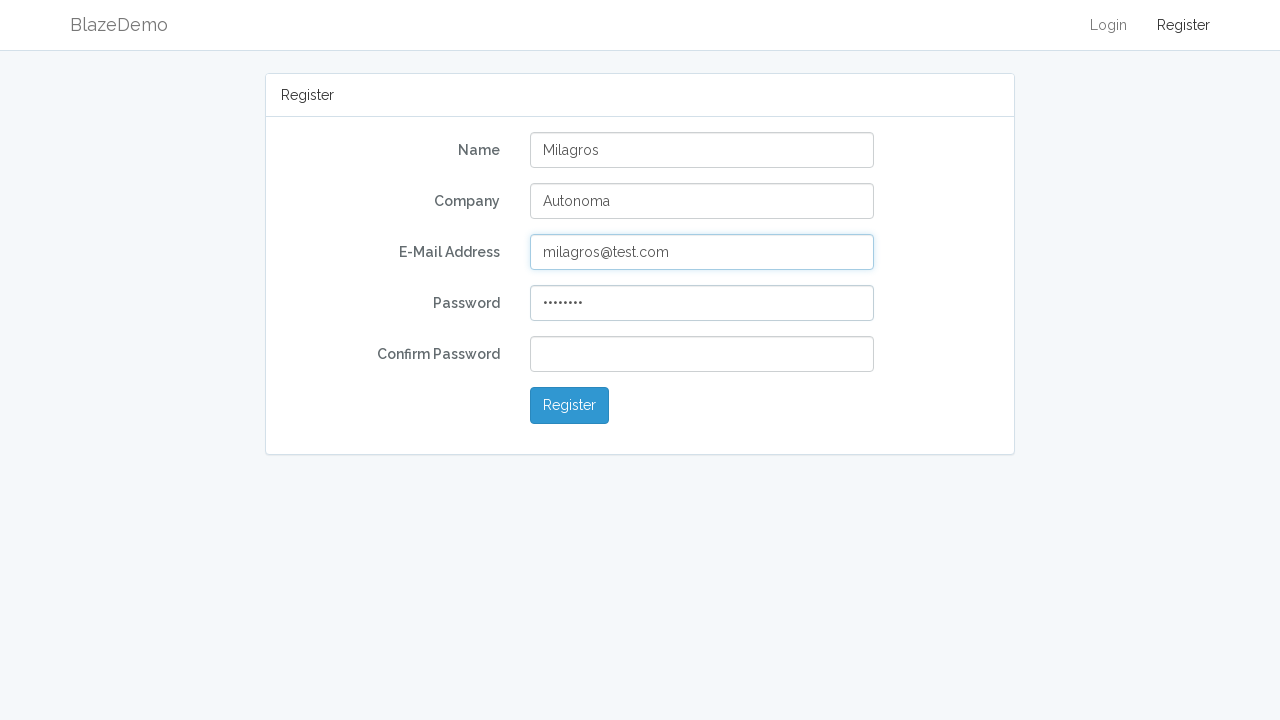

Filled password confirmation field with '12Test34' on #password-confirm
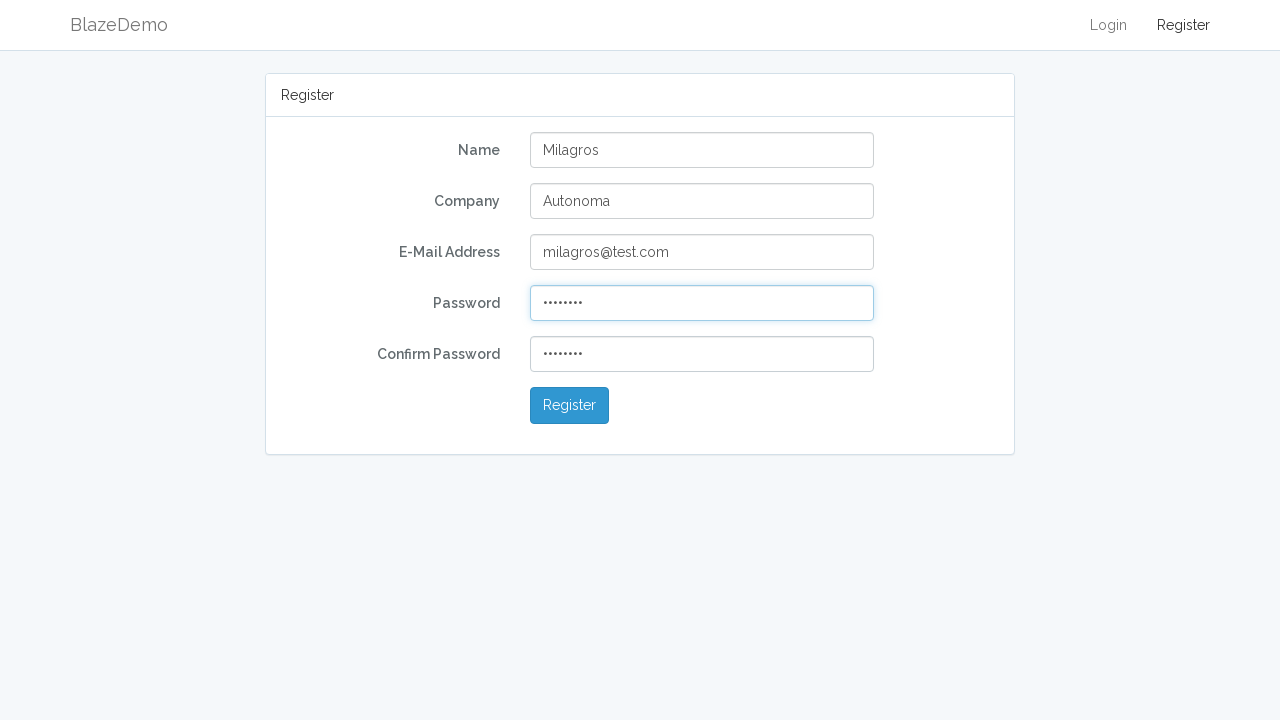

Clicked Register button to submit user registration form at (570, 406) on button:has-text('Register')
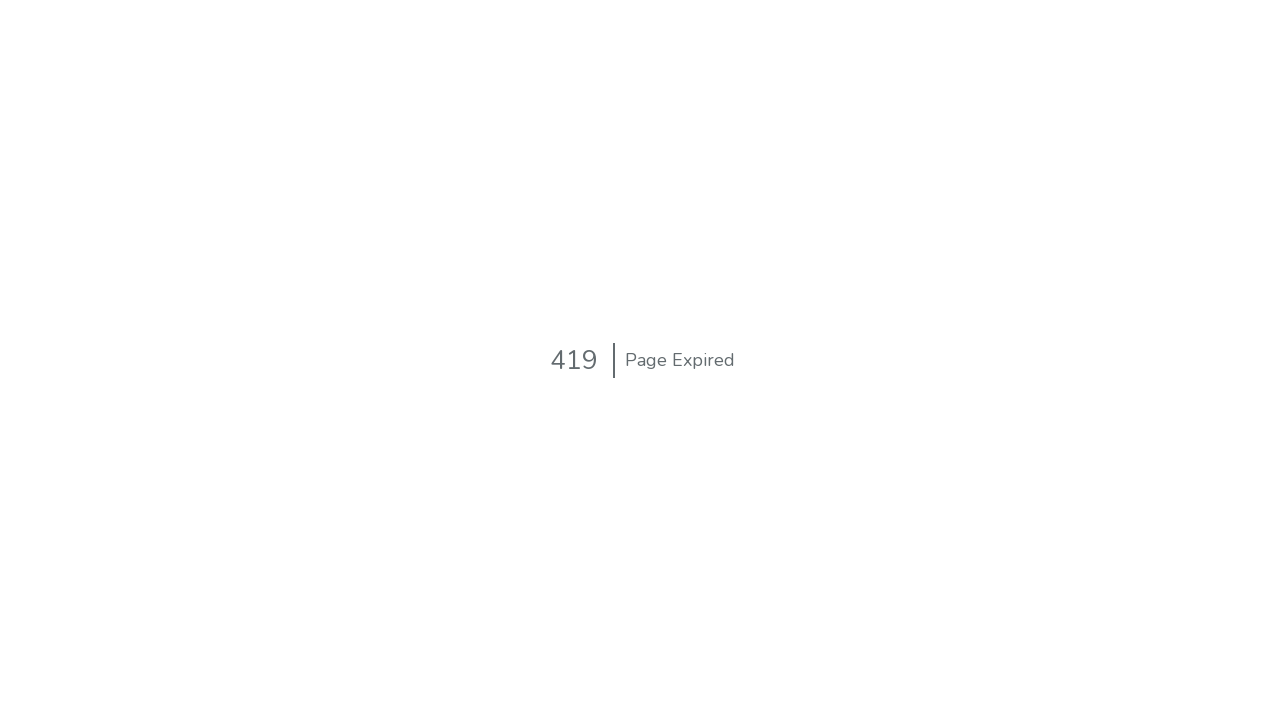

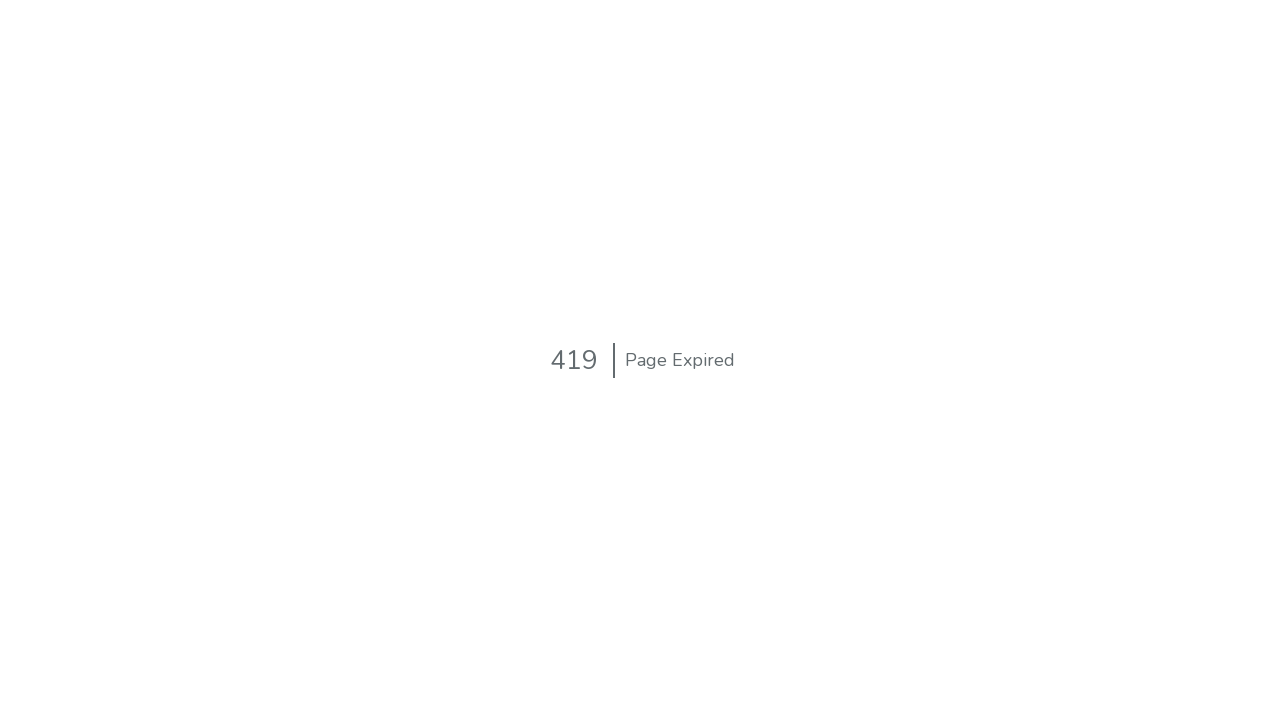